Tests USPS help search functionality by entering a search term and verifying results appear

Starting URL: https://www.usps.com/help

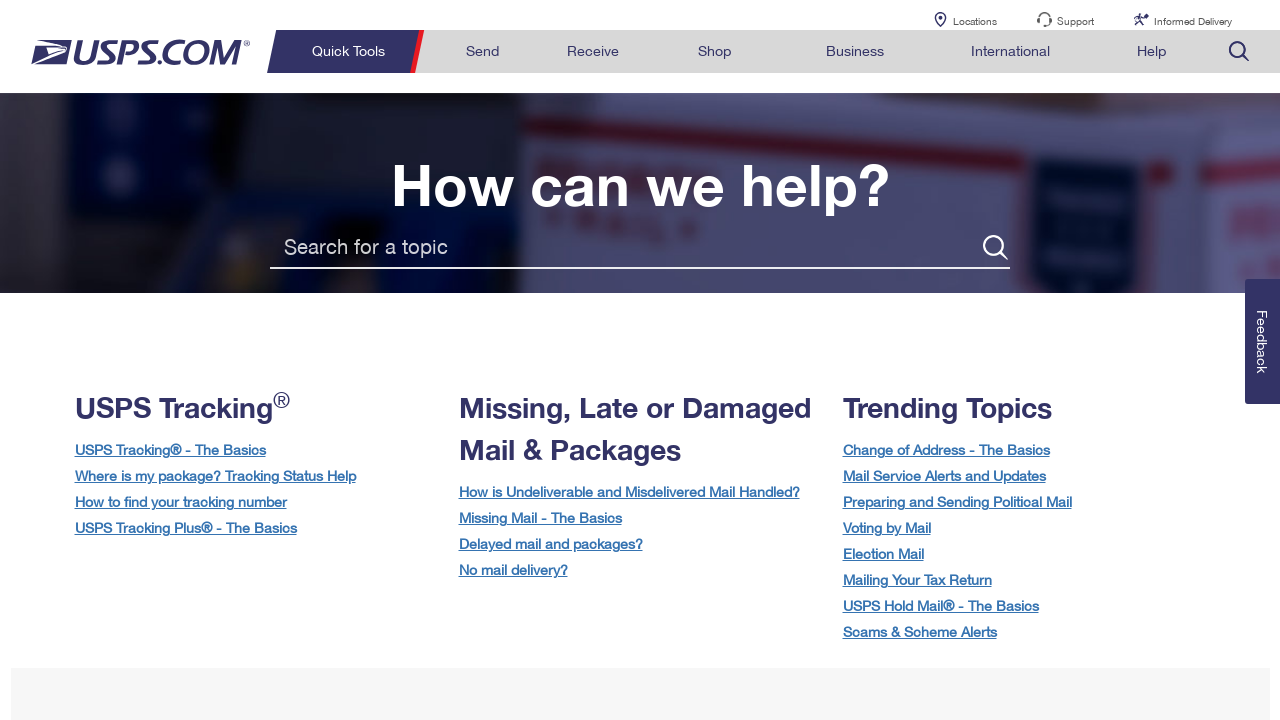

Filled help search field with 'tracking package' on input.uiInputTextForAutocomplete
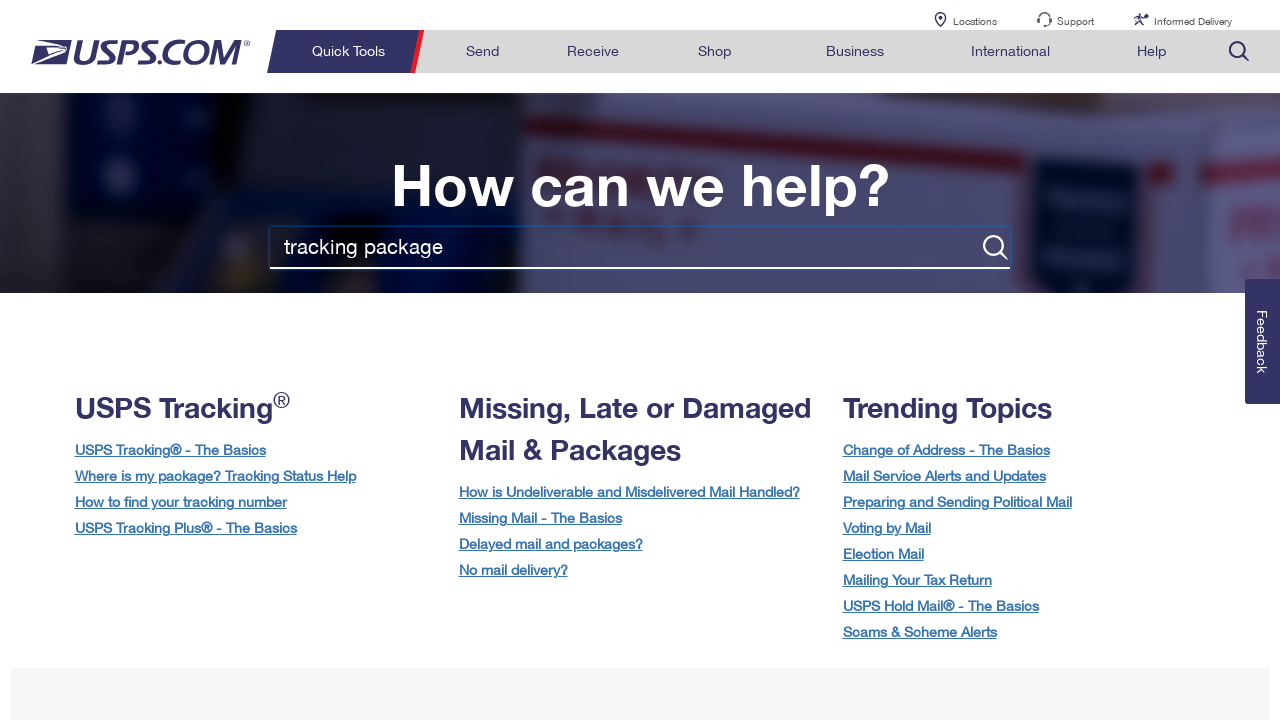

Pressed Enter to submit help search on input.uiInputTextForAutocomplete
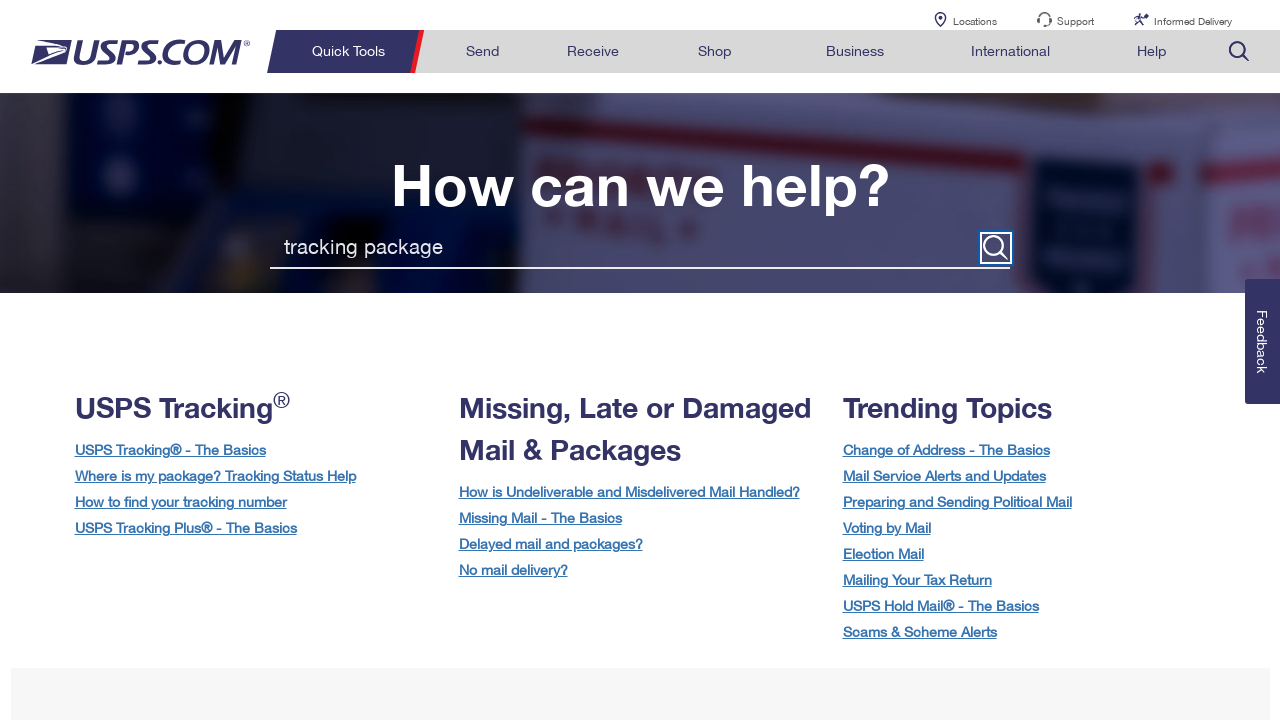

Search results list loaded successfully
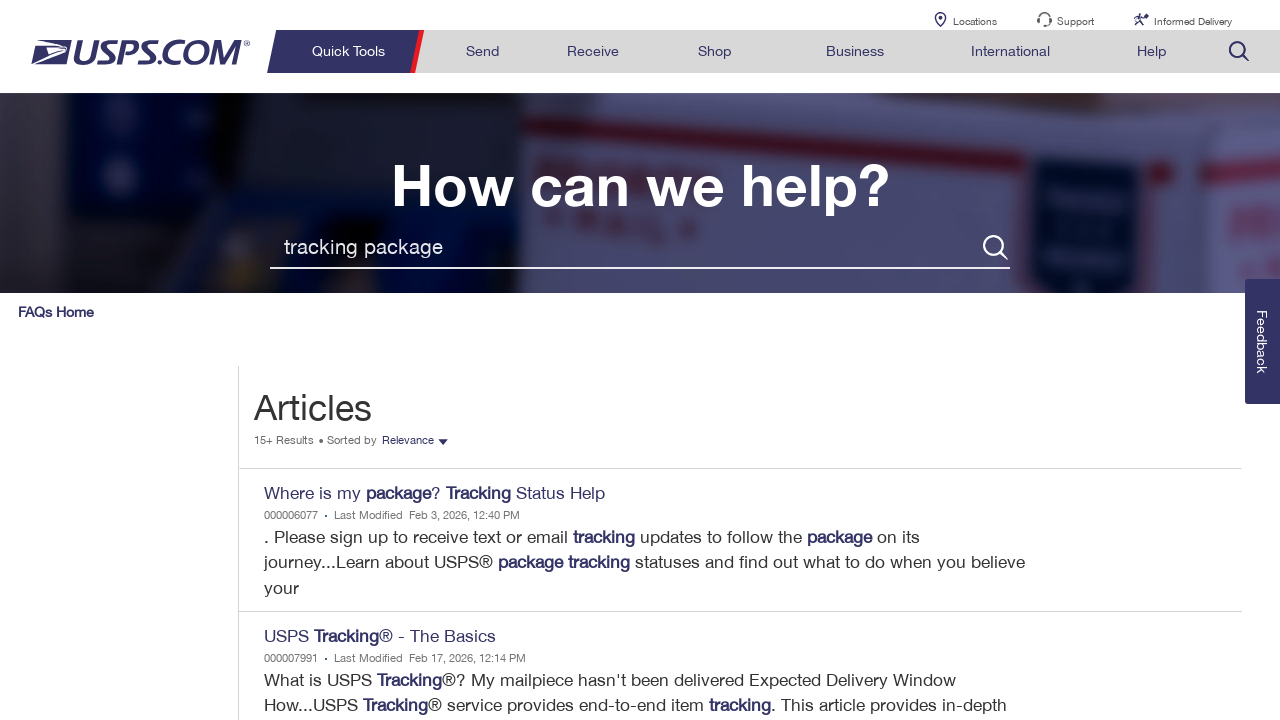

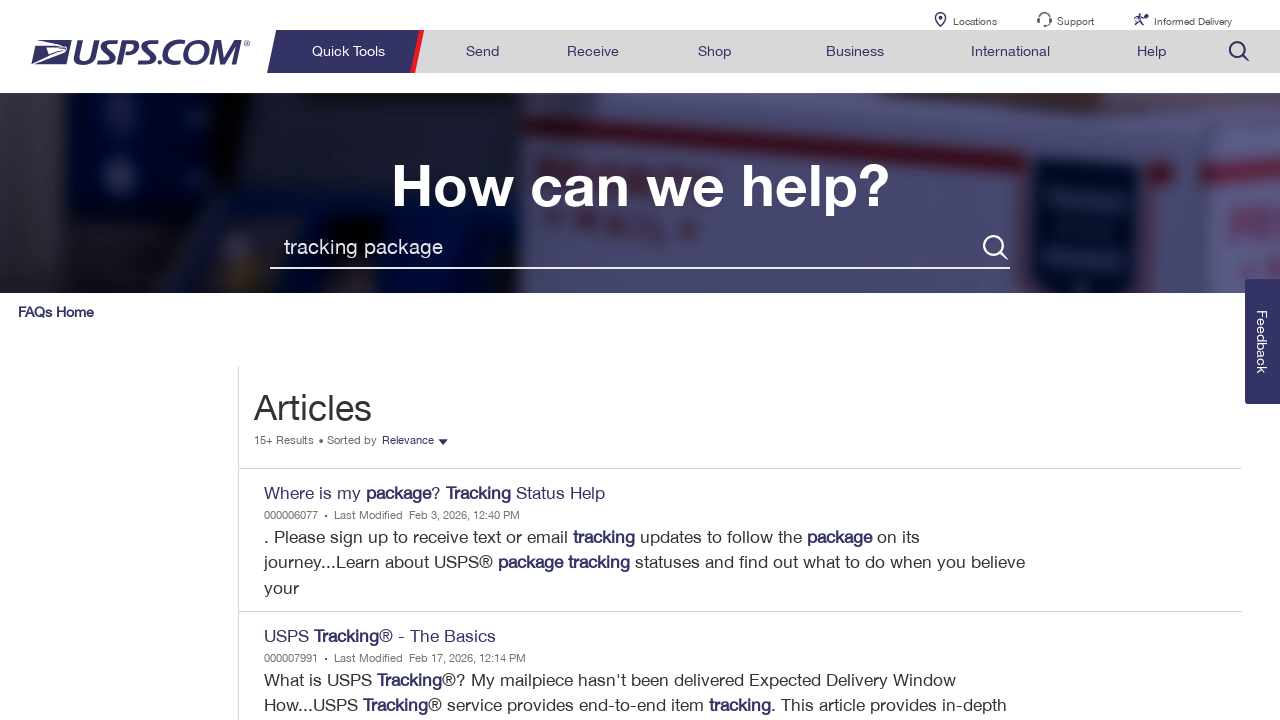